Navigates to Demoblaze website and verifies that the navigation menu, category items, and footer are displayed

Starting URL: https://www.demoblaze.com/

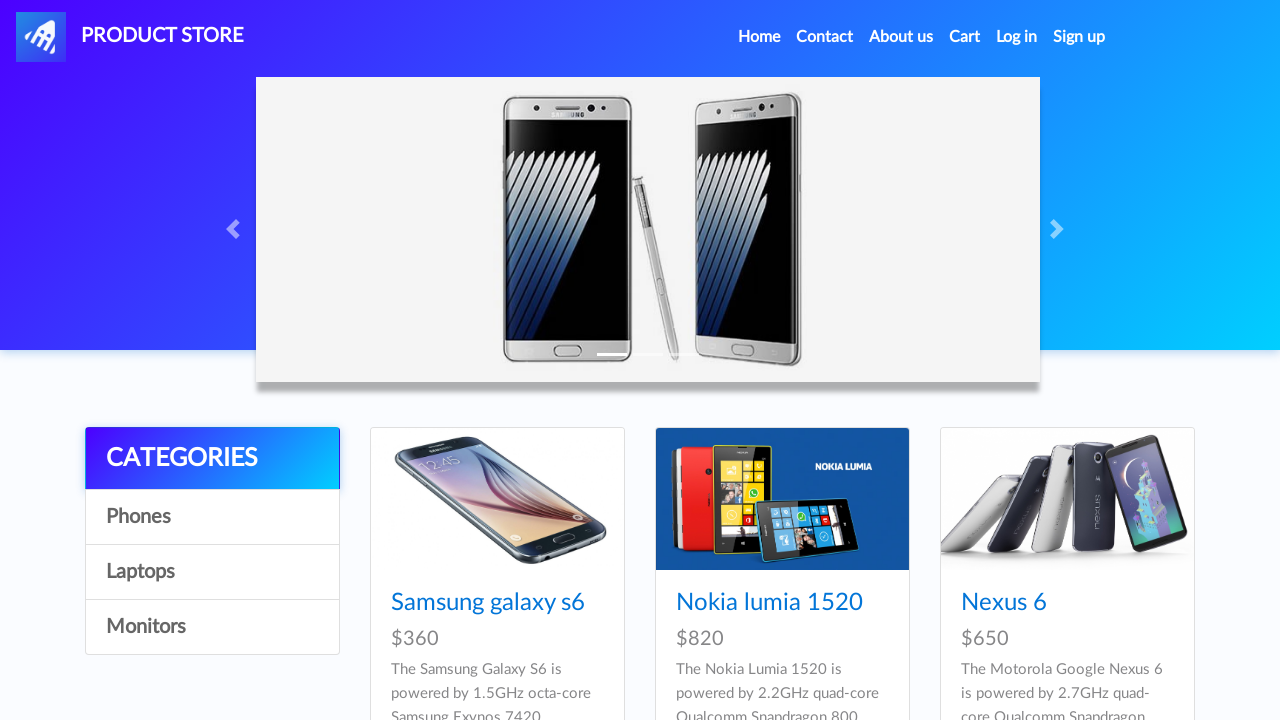

Waited for page to load (networkidle state)
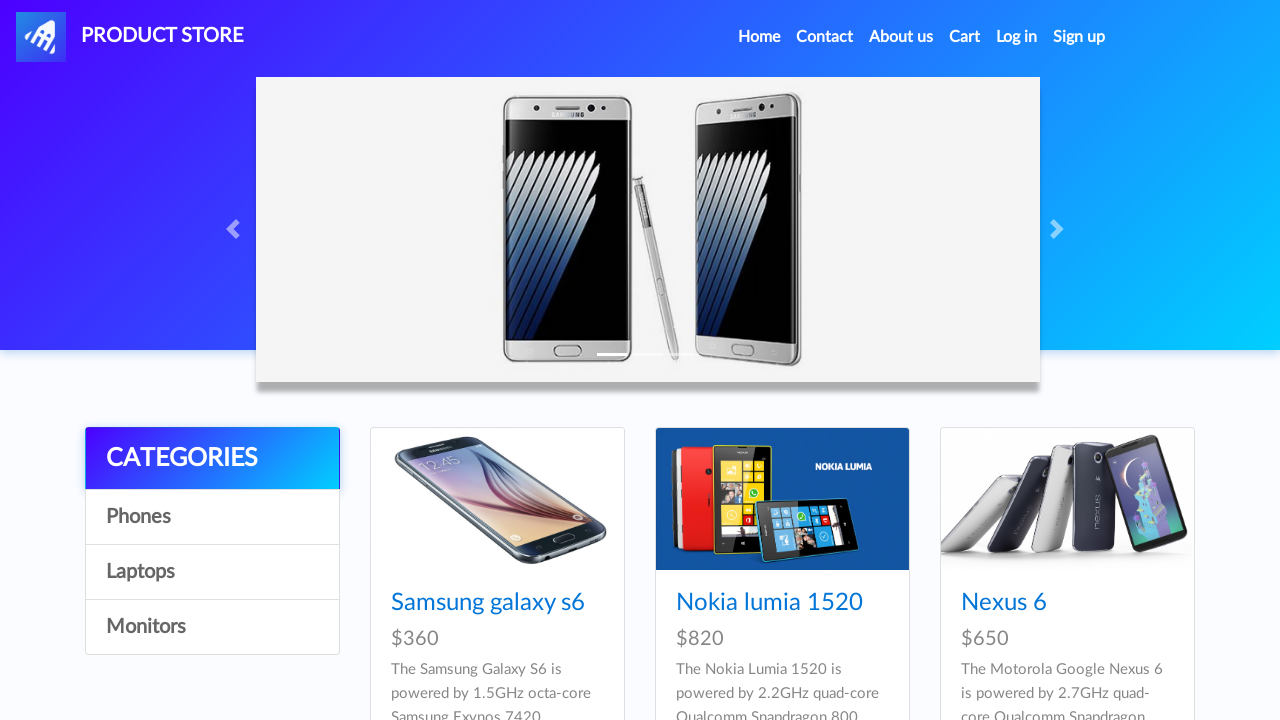

Located navigation menu element
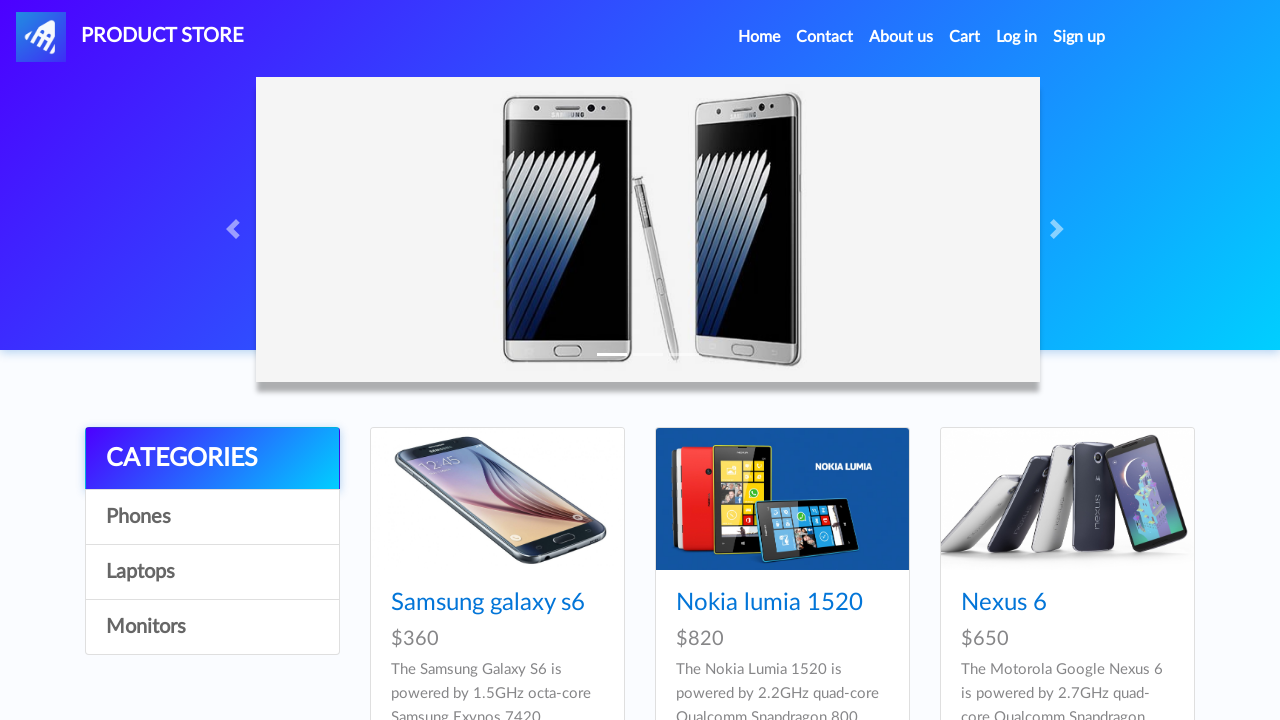

Navigation menu became visible
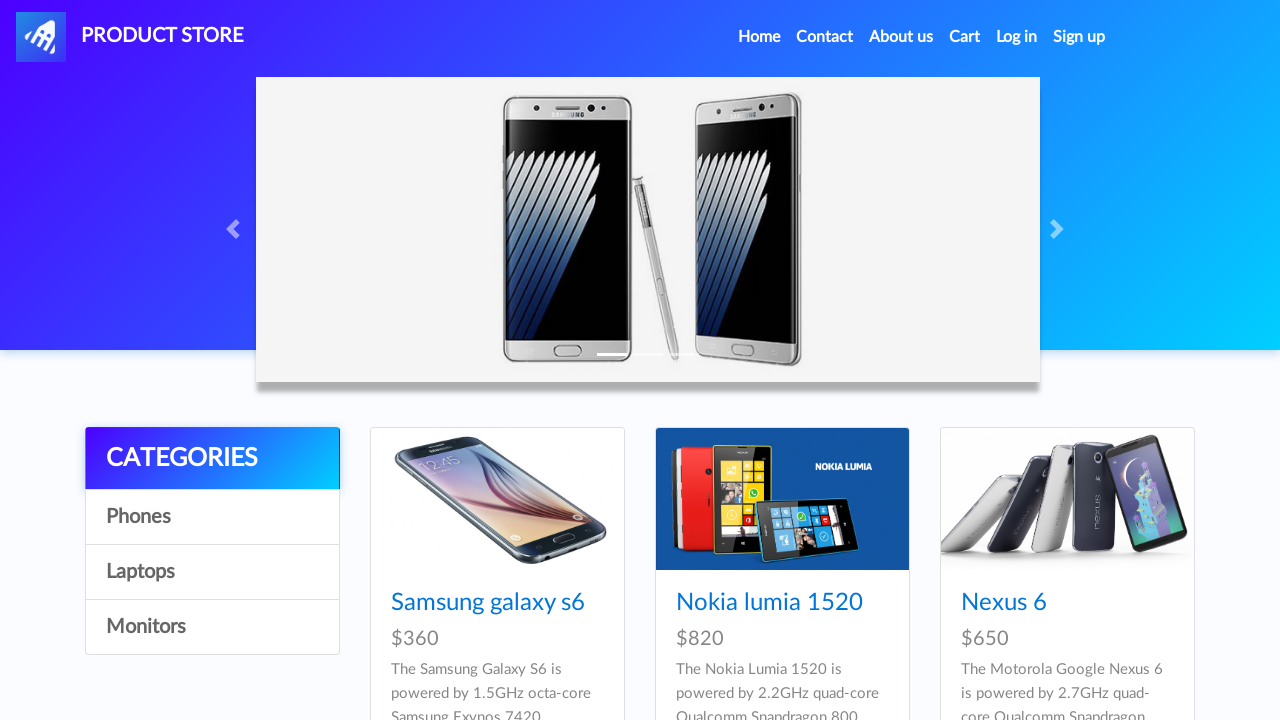

Verified that navigation menu is visible
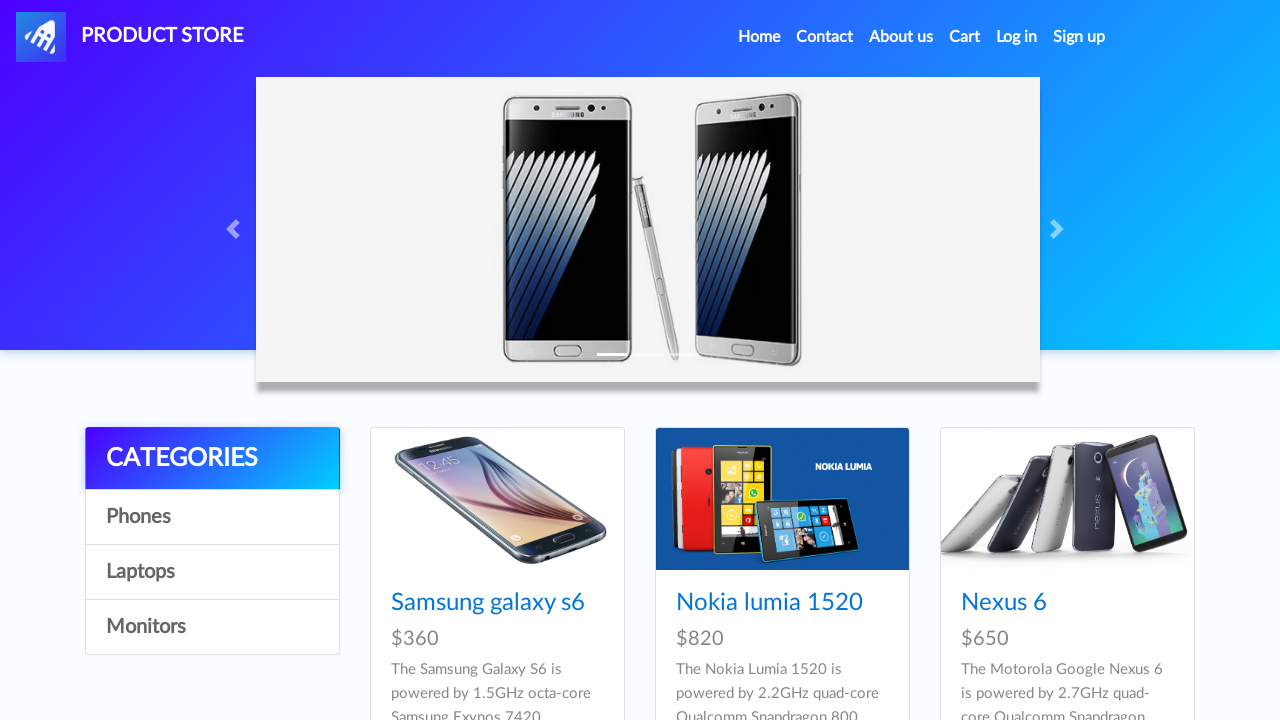

Located category item element
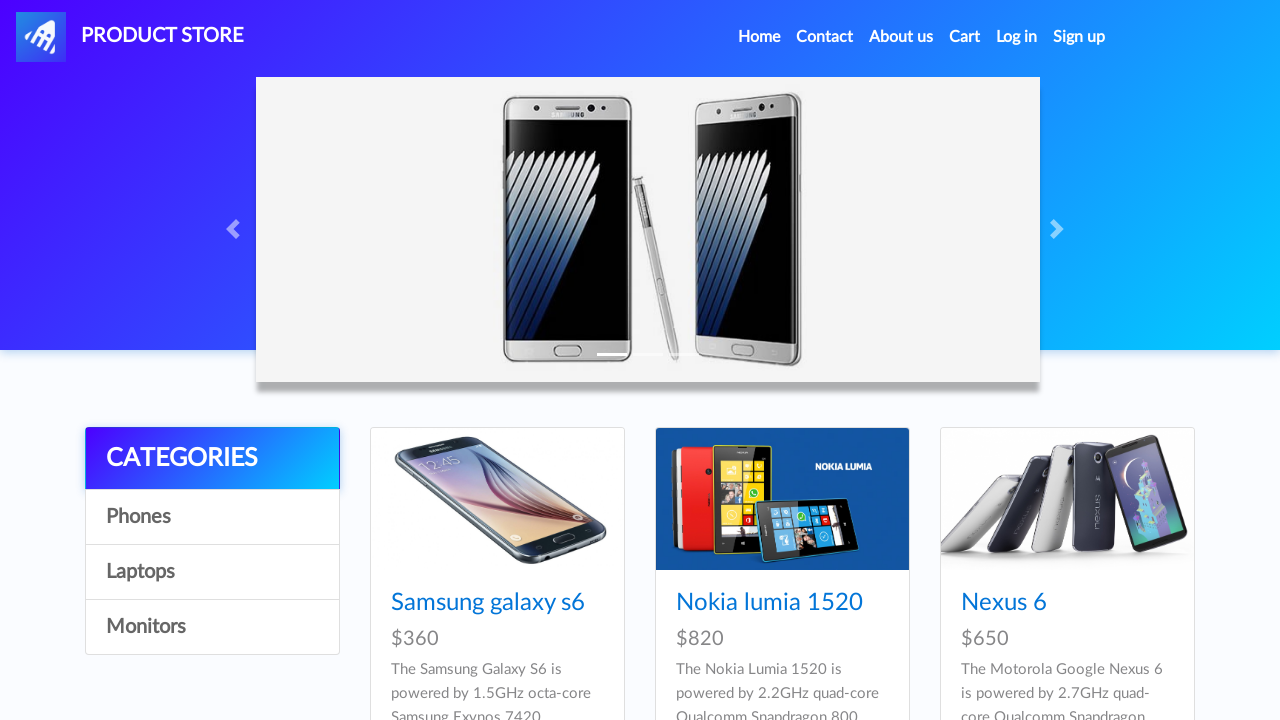

Verified that category item is visible
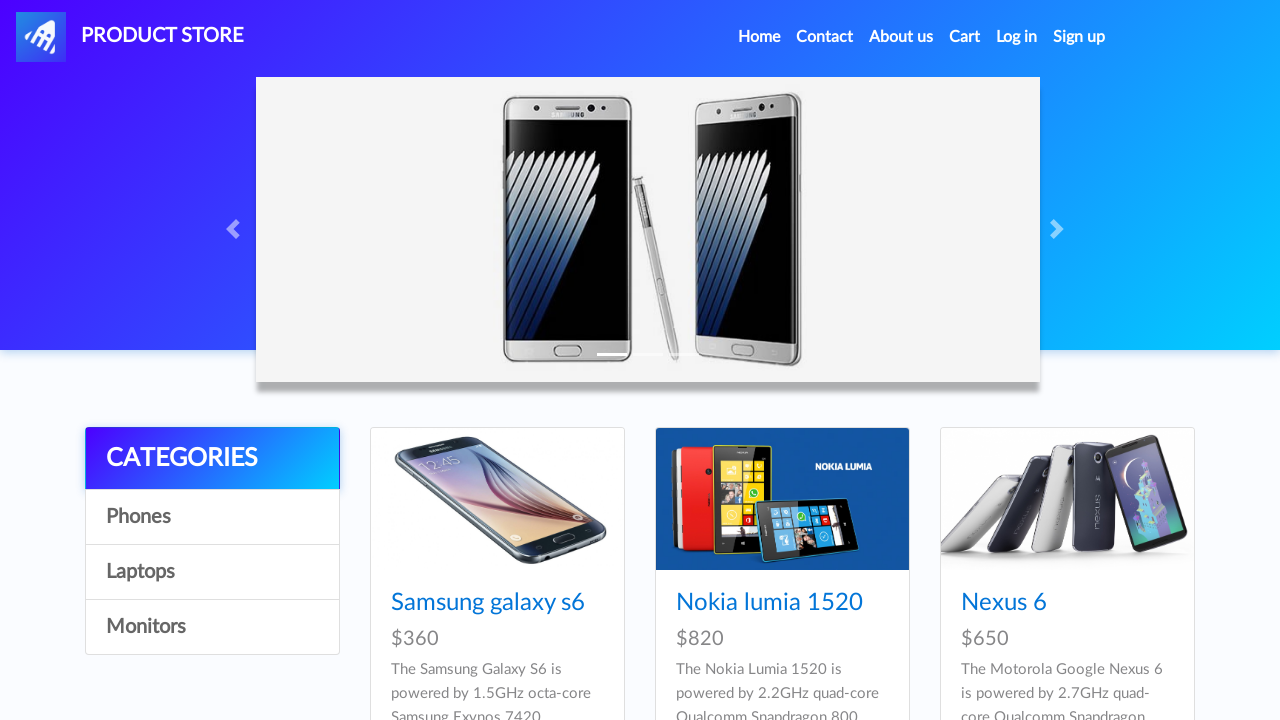

Located footer element
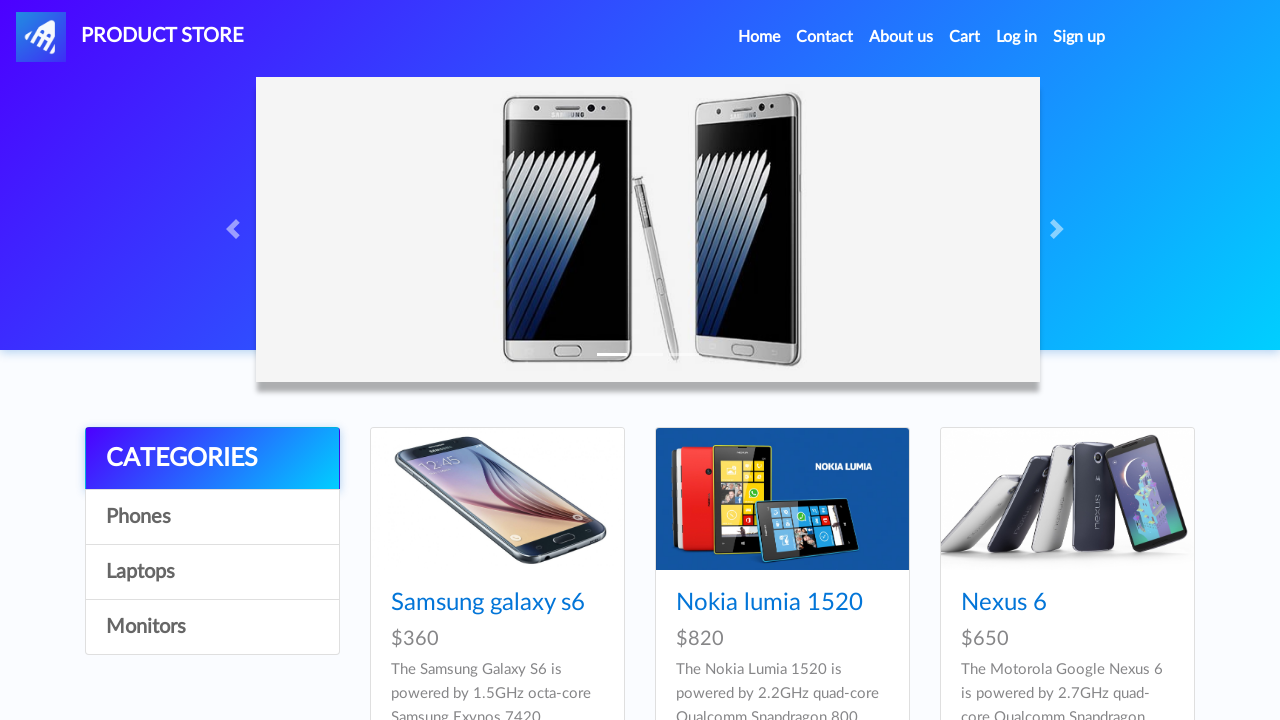

Verified that footer is visible
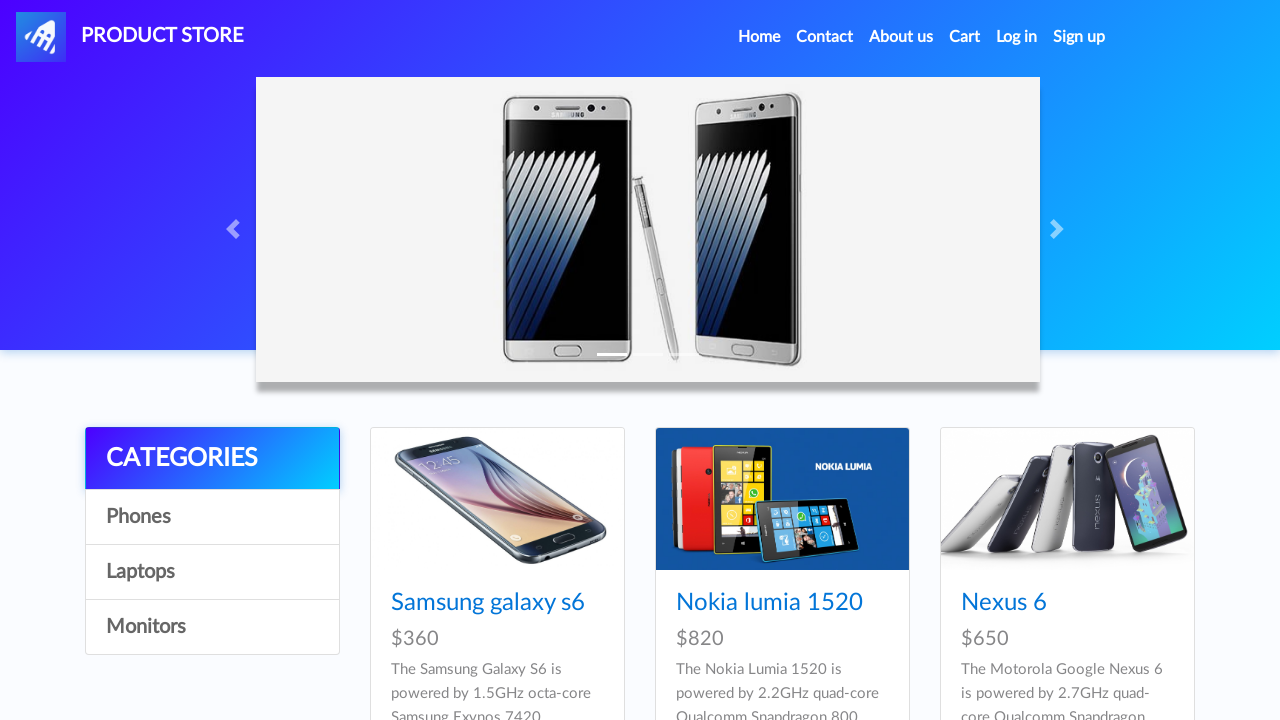

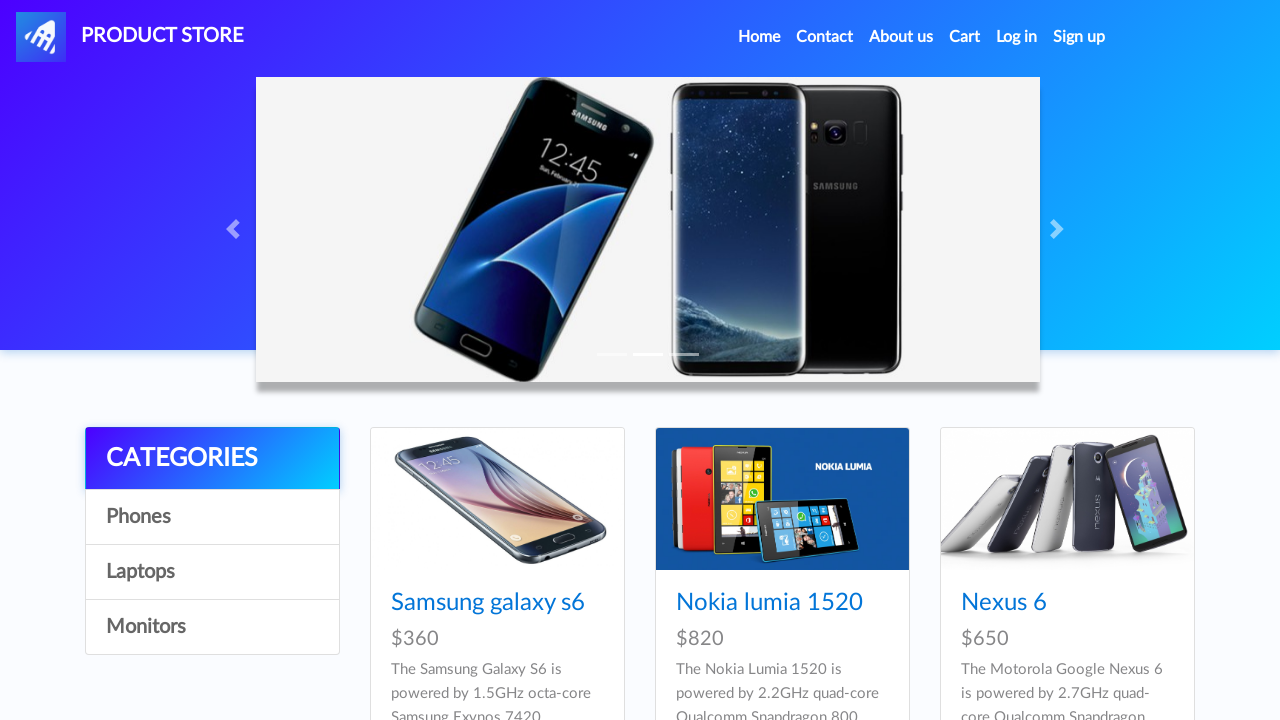